Creates a new paste on pastebin.com with git commands, setting the title, expiration time to 10 minutes, and syntax highlighting to Bash

Starting URL: https://pastebin.com

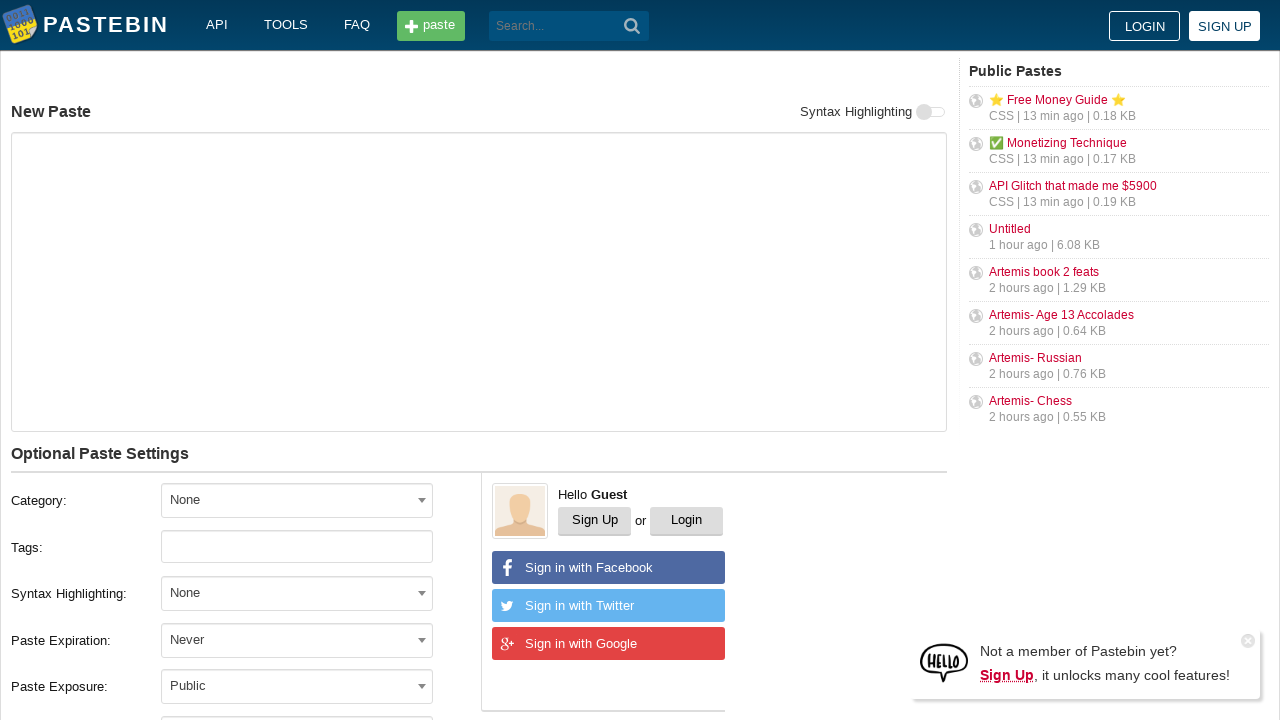

Filled paste title field with 'how to gain dominance among developers' on #postform-name
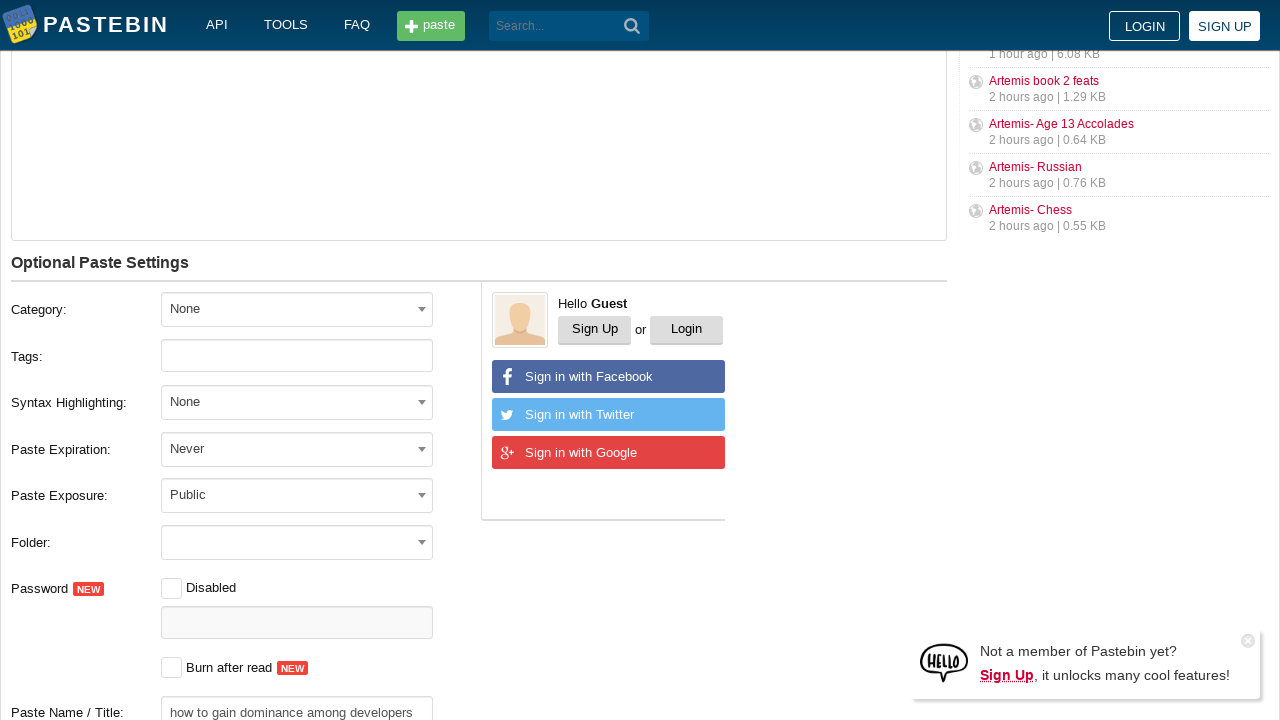

Filled paste content with git commands on #postform-text
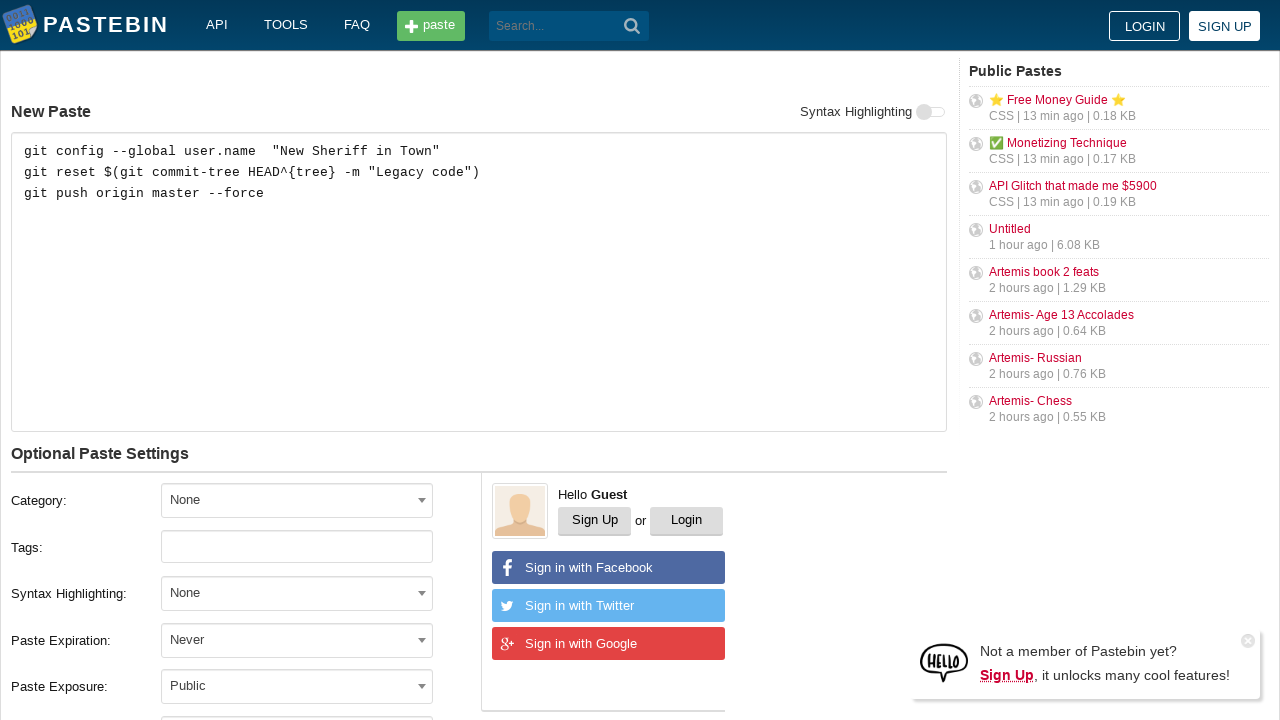

Clicked expiration dropdown to open options at (297, 640) on #select2-postform-expiration-container
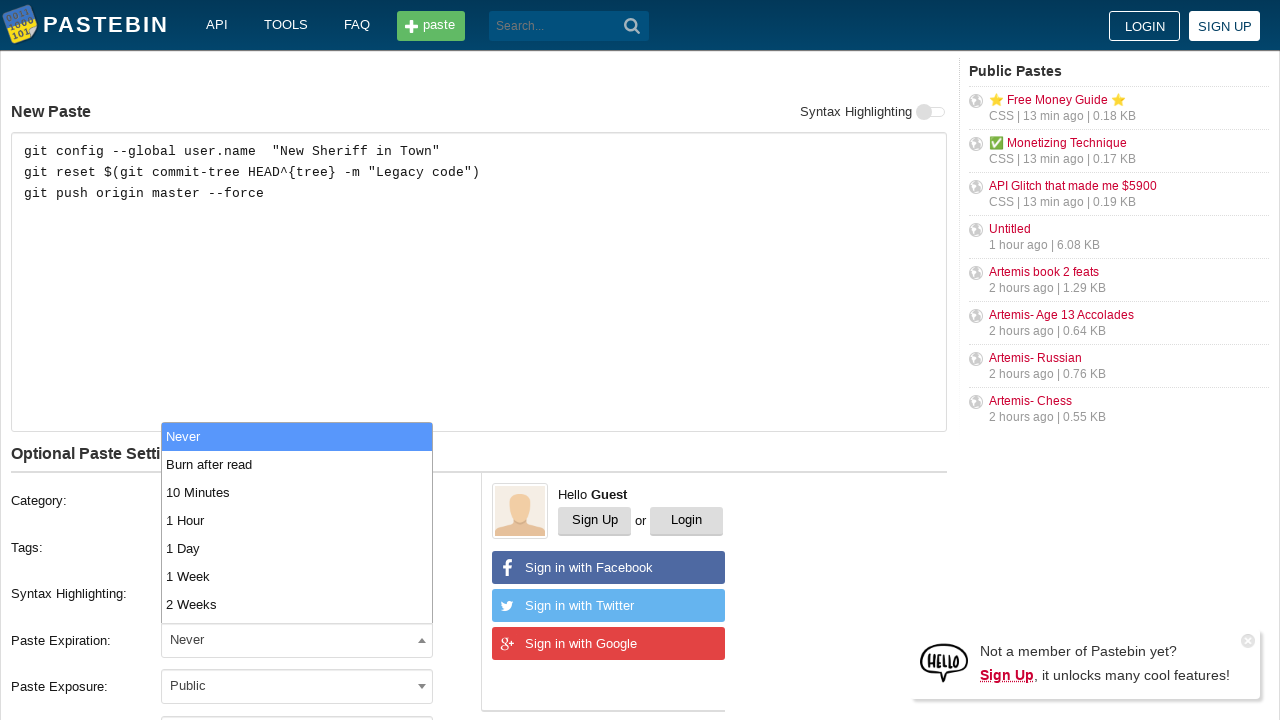

Selected '10 Minutes' expiration option at (297, 492) on li:text('10 Minutes')
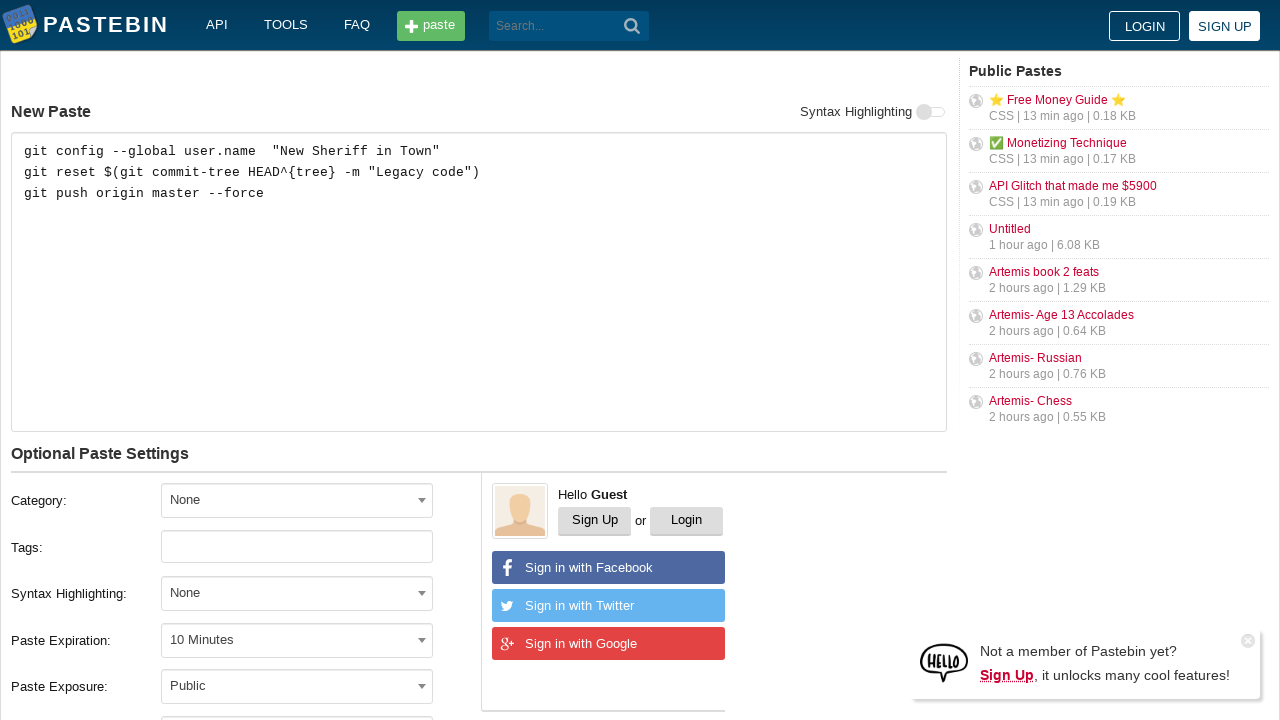

Clicked syntax highlighting dropdown to open options at (297, 593) on #select2-postform-format-container
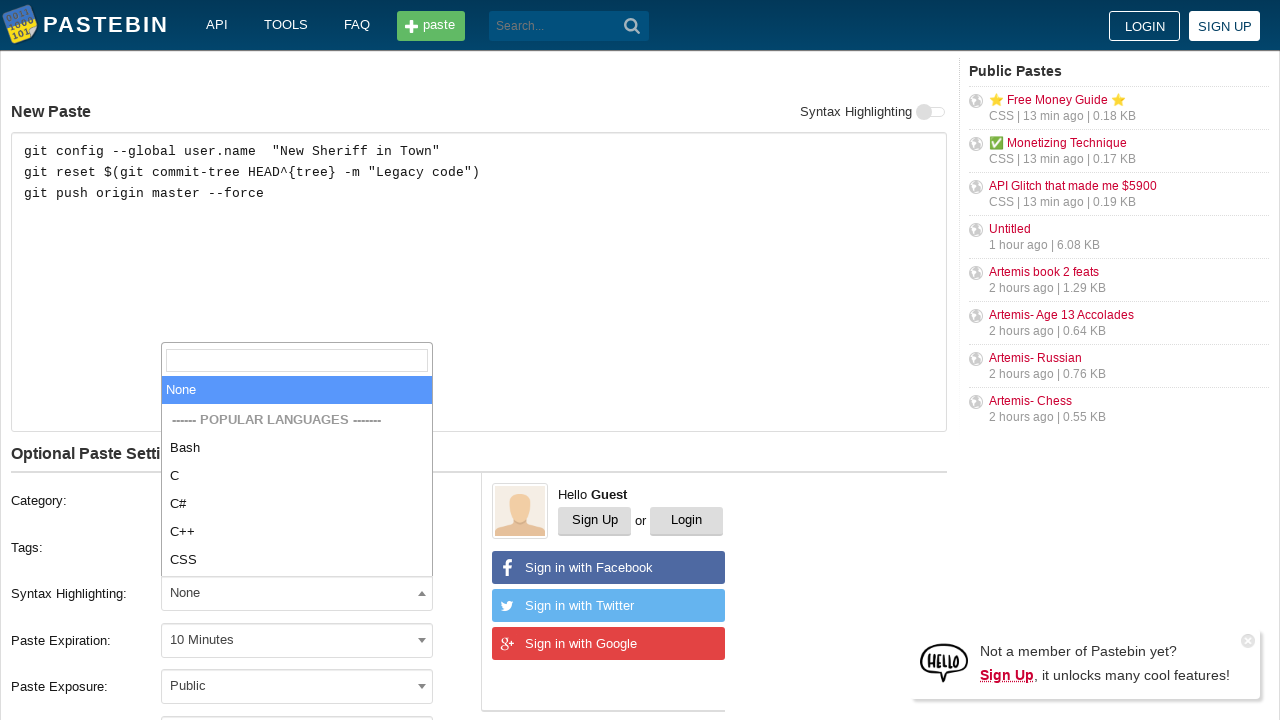

Selected 'Bash' syntax highlighting option at (297, 448) on li:text('Bash')
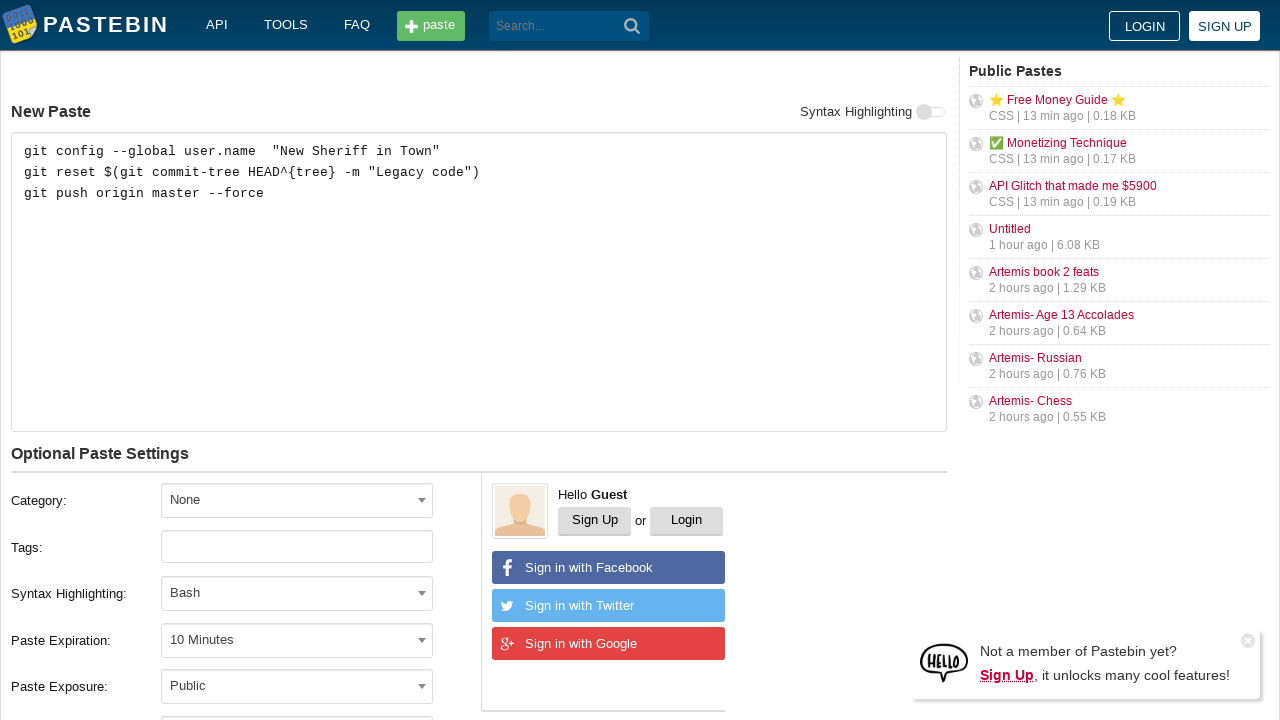

Clicked create button to submit the paste at (240, 400) on button.btn.-big
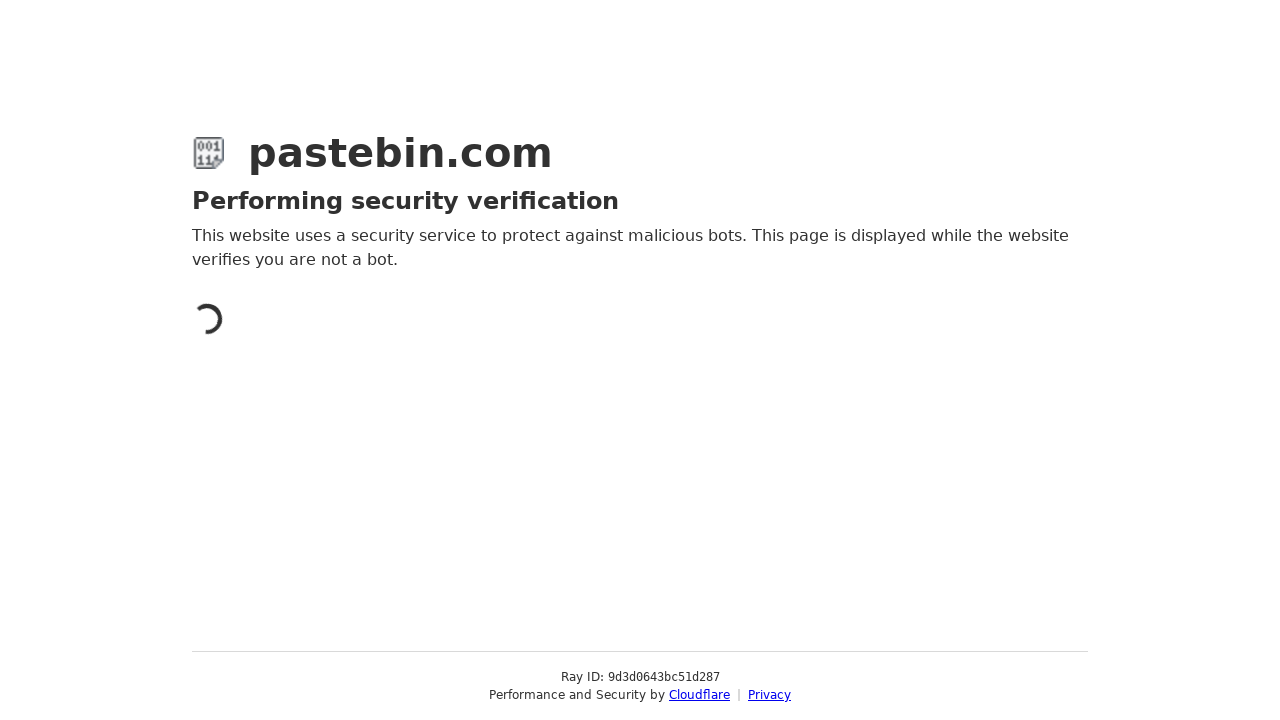

Waited 5 seconds for paste to be created and page to load
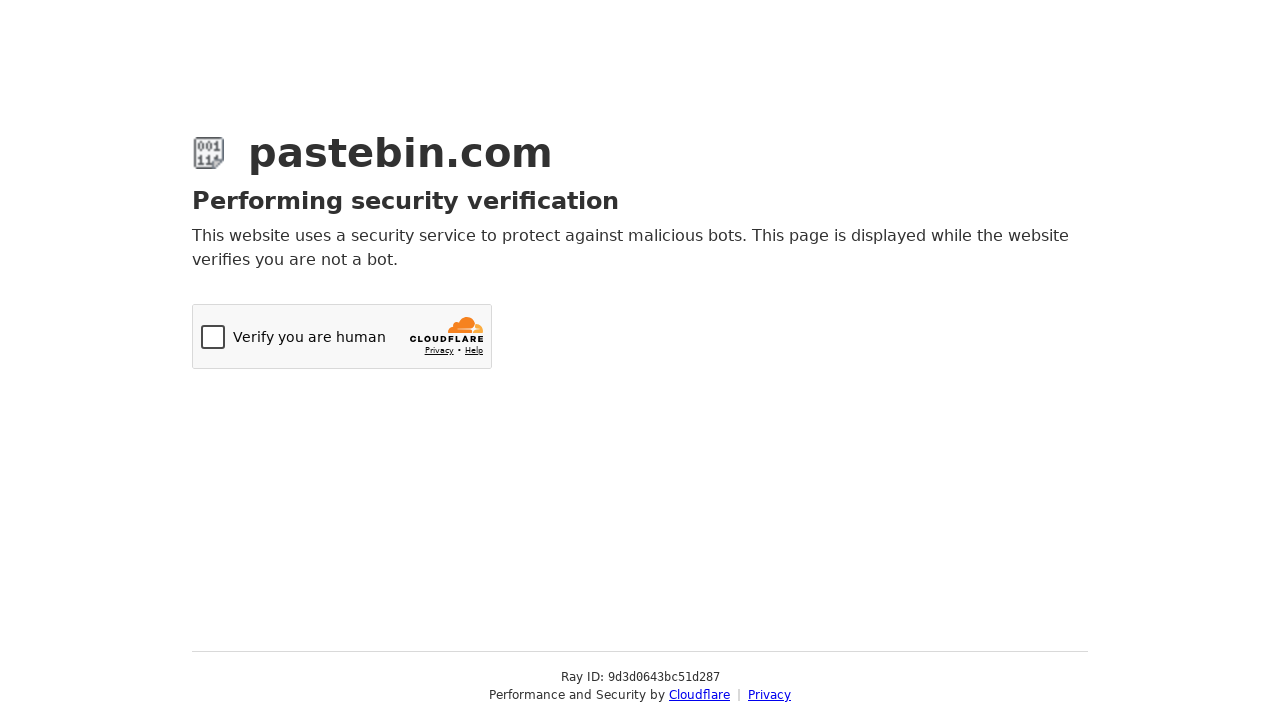

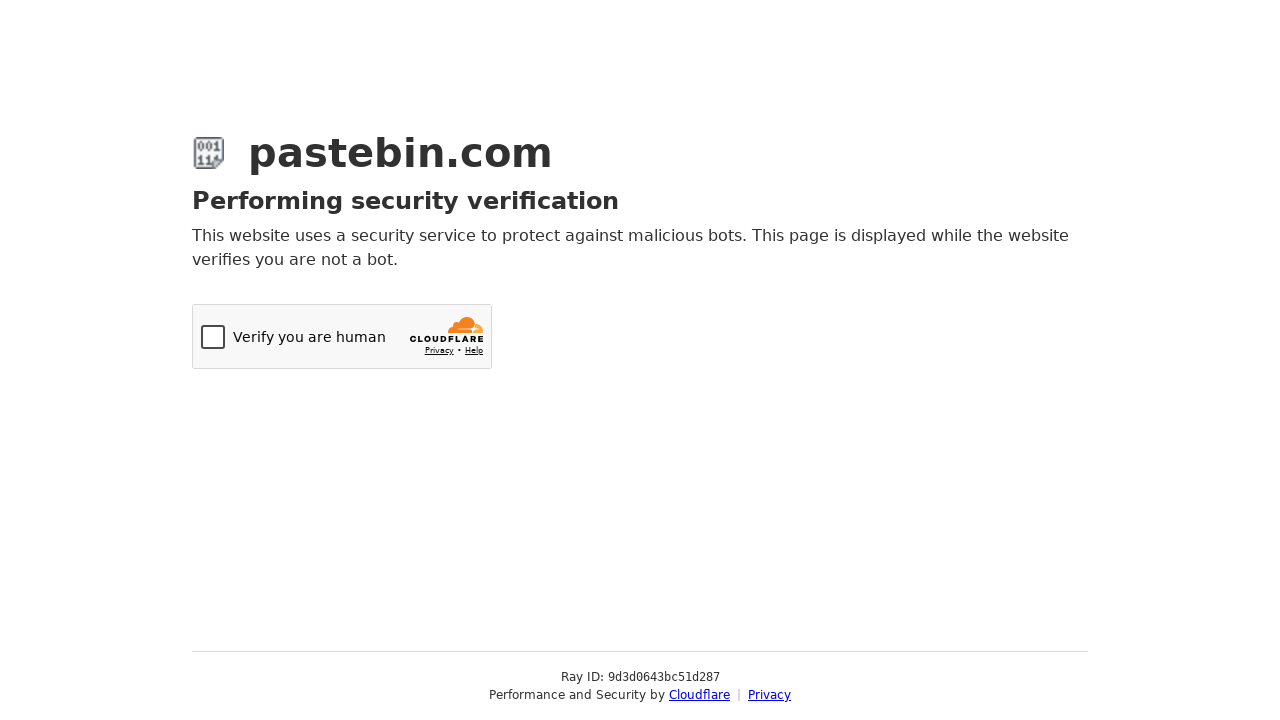